Tests that new todo items are appended to the bottom of the list by creating 3 items

Starting URL: https://demo.playwright.dev/todomvc

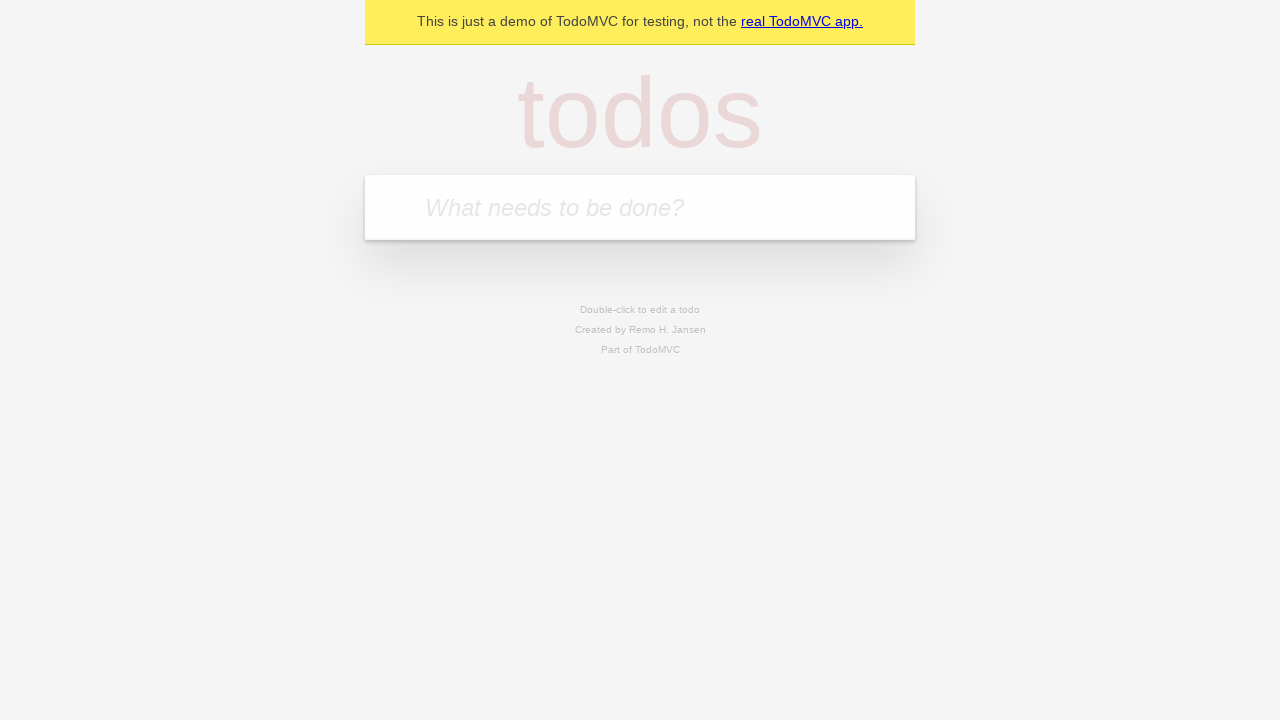

Navigated to TodoMVC demo application
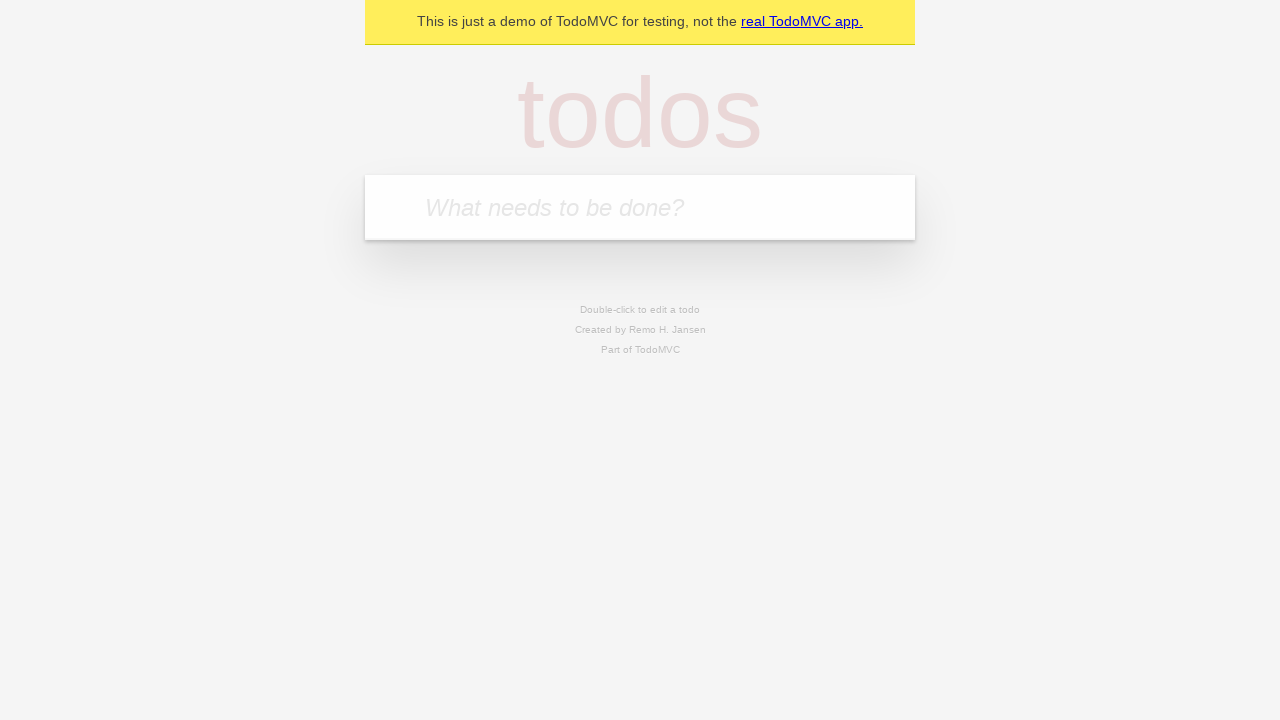

Located the new todo input field
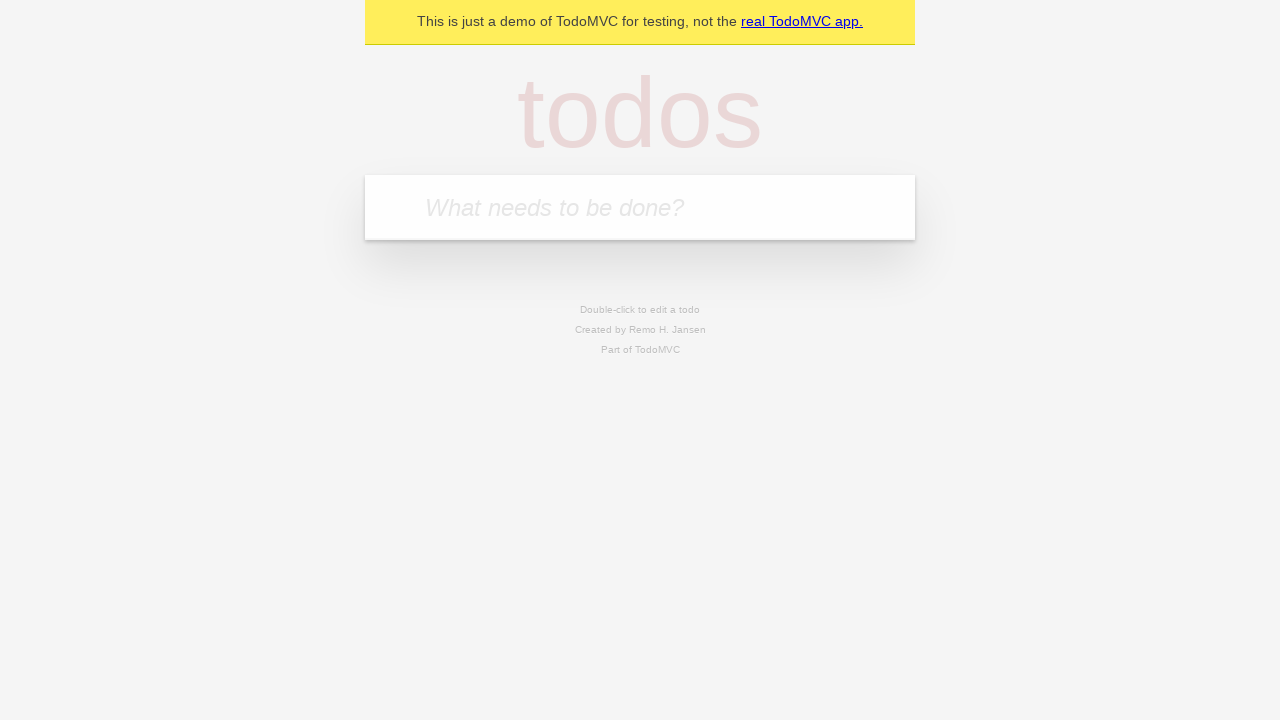

Filled new todo input with 'buy some Cheddar cheese' on internal:attr=[placeholder="What needs to be done?"i]
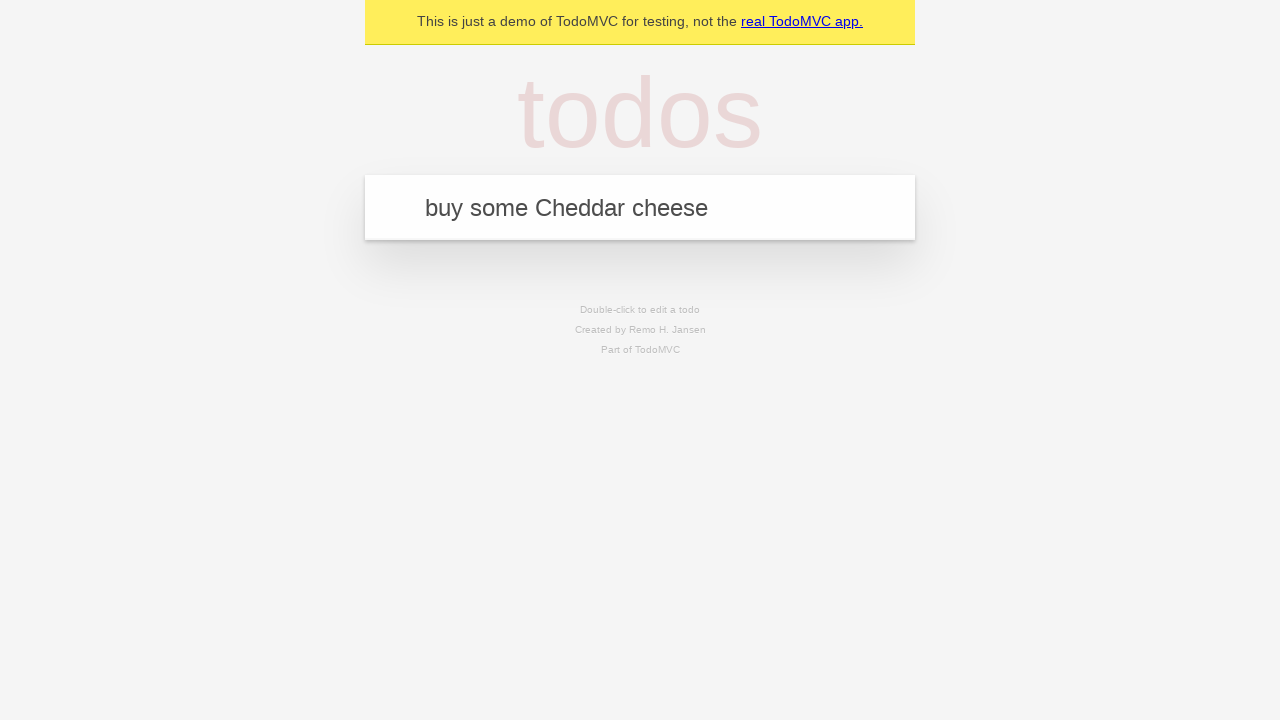

Pressed Enter to create todo item 'buy some Cheddar cheese' on internal:attr=[placeholder="What needs to be done?"i]
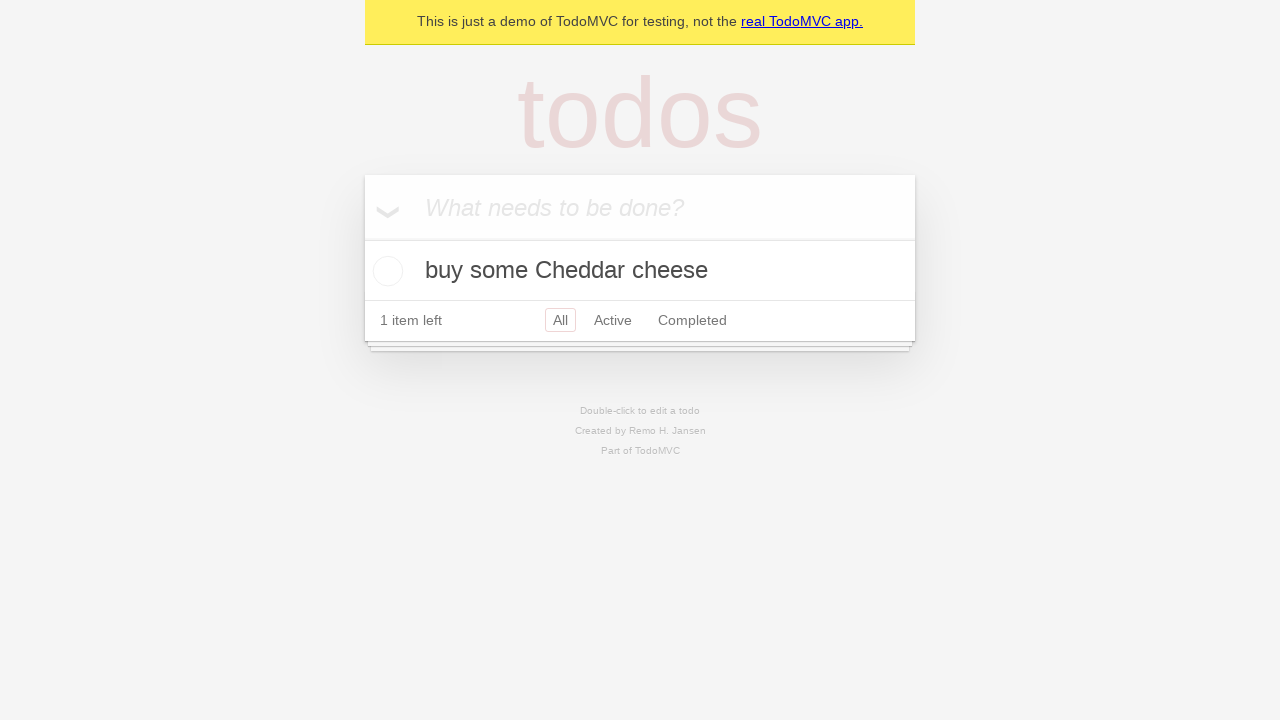

Filled new todo input with 'feed the dog' on internal:attr=[placeholder="What needs to be done?"i]
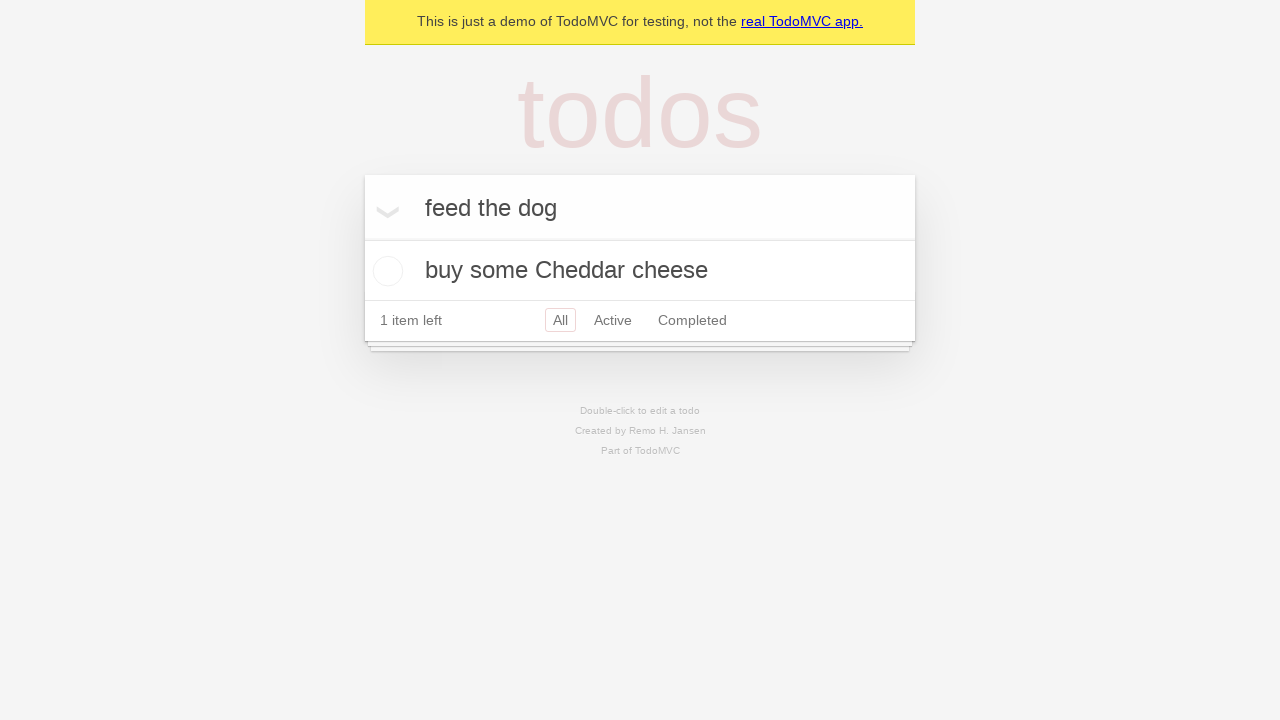

Pressed Enter to create todo item 'feed the dog' on internal:attr=[placeholder="What needs to be done?"i]
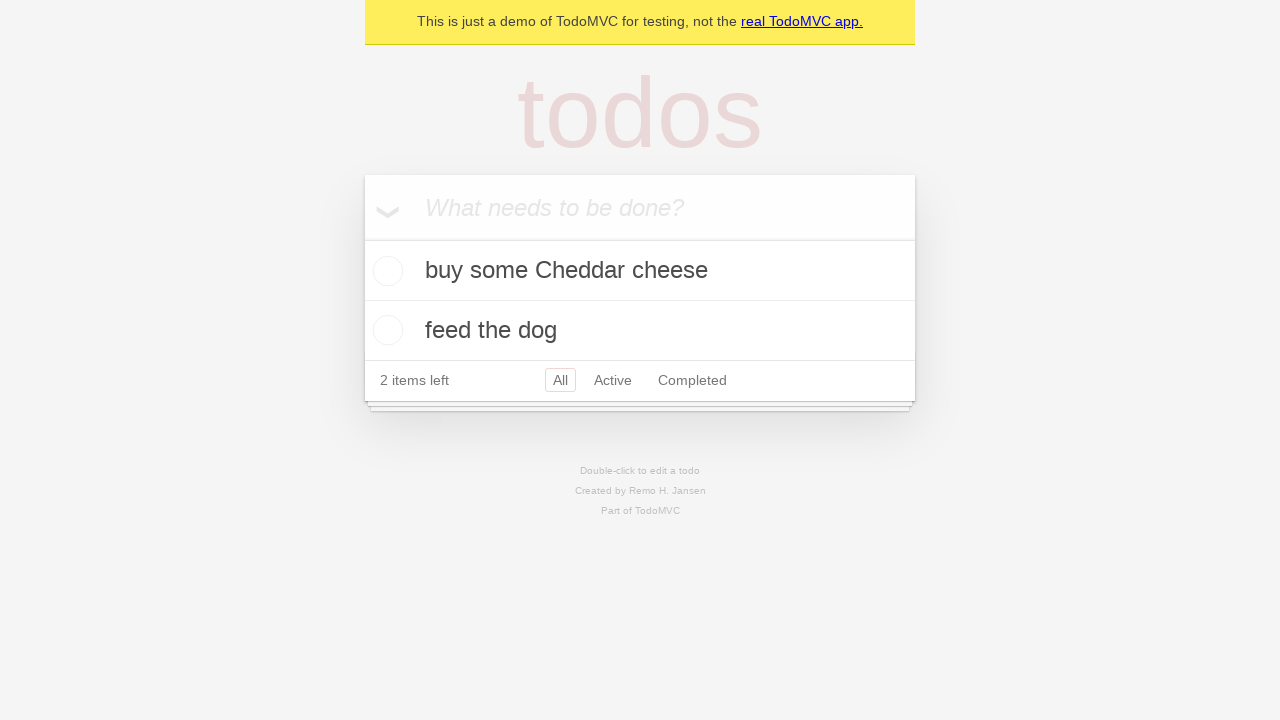

Filled new todo input with 'book a doctors appointment' on internal:attr=[placeholder="What needs to be done?"i]
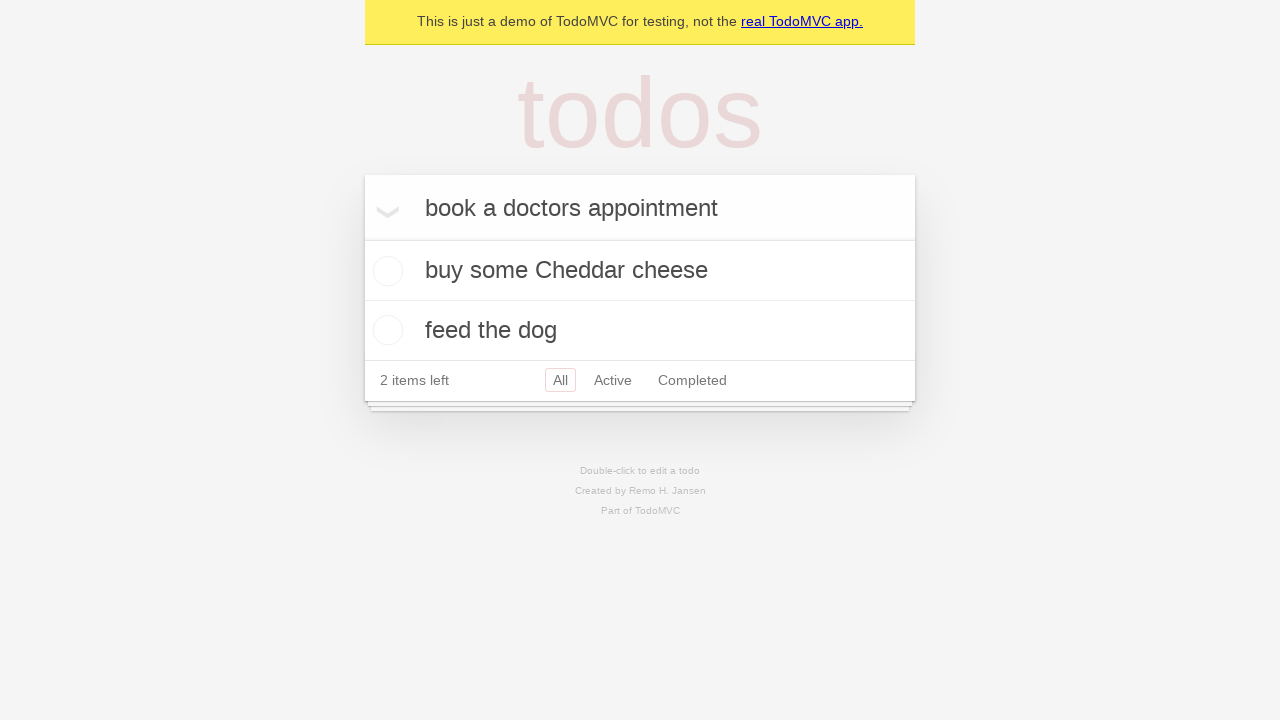

Pressed Enter to create todo item 'book a doctors appointment' on internal:attr=[placeholder="What needs to be done?"i]
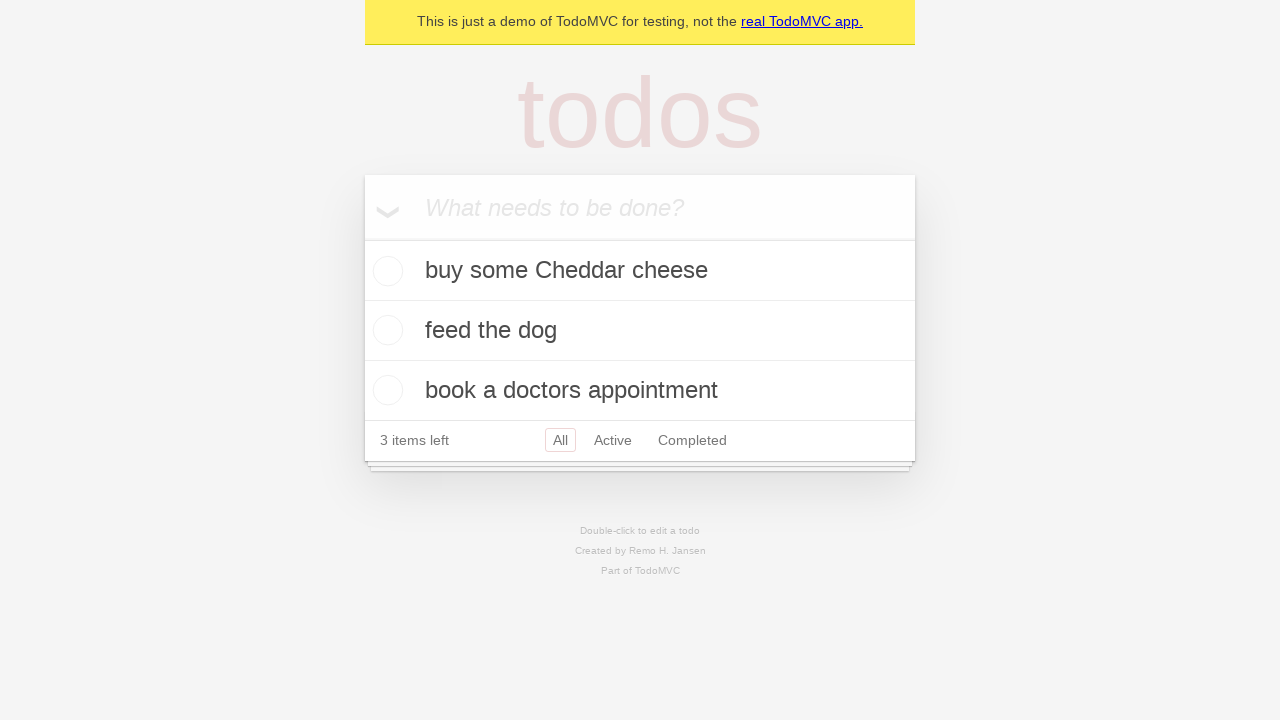

Verified all 3 todo items are visible in the list
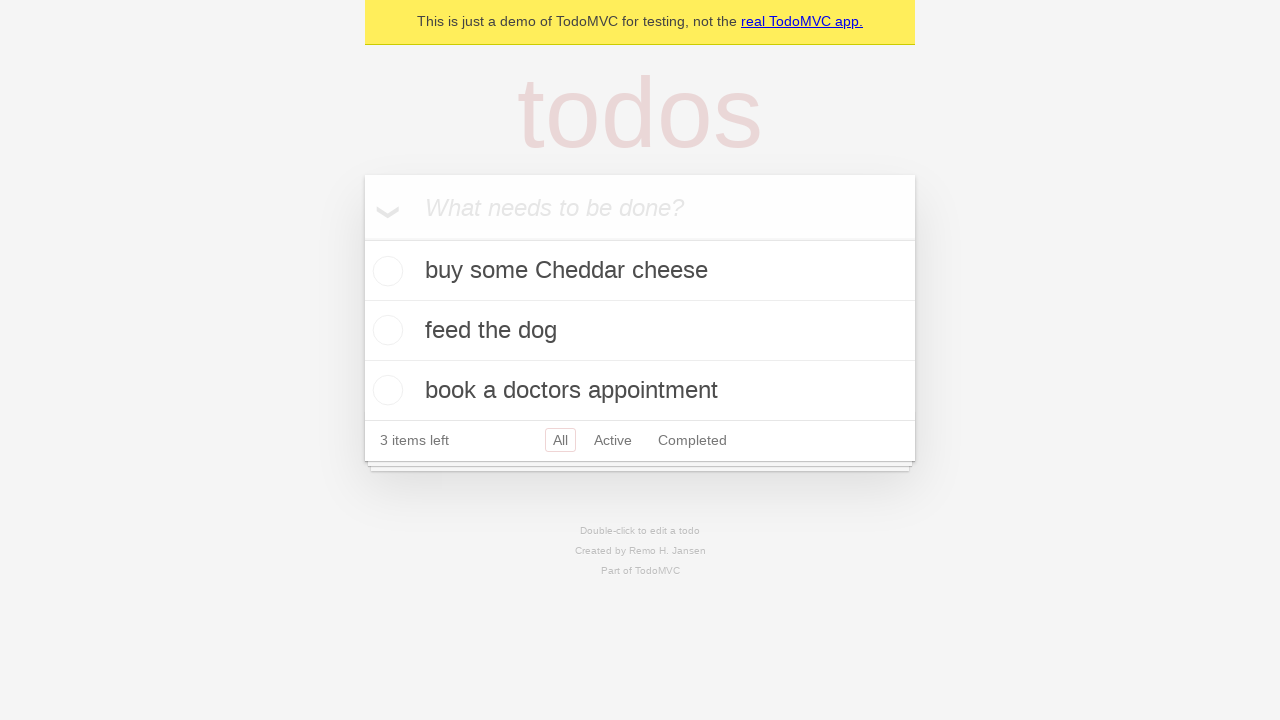

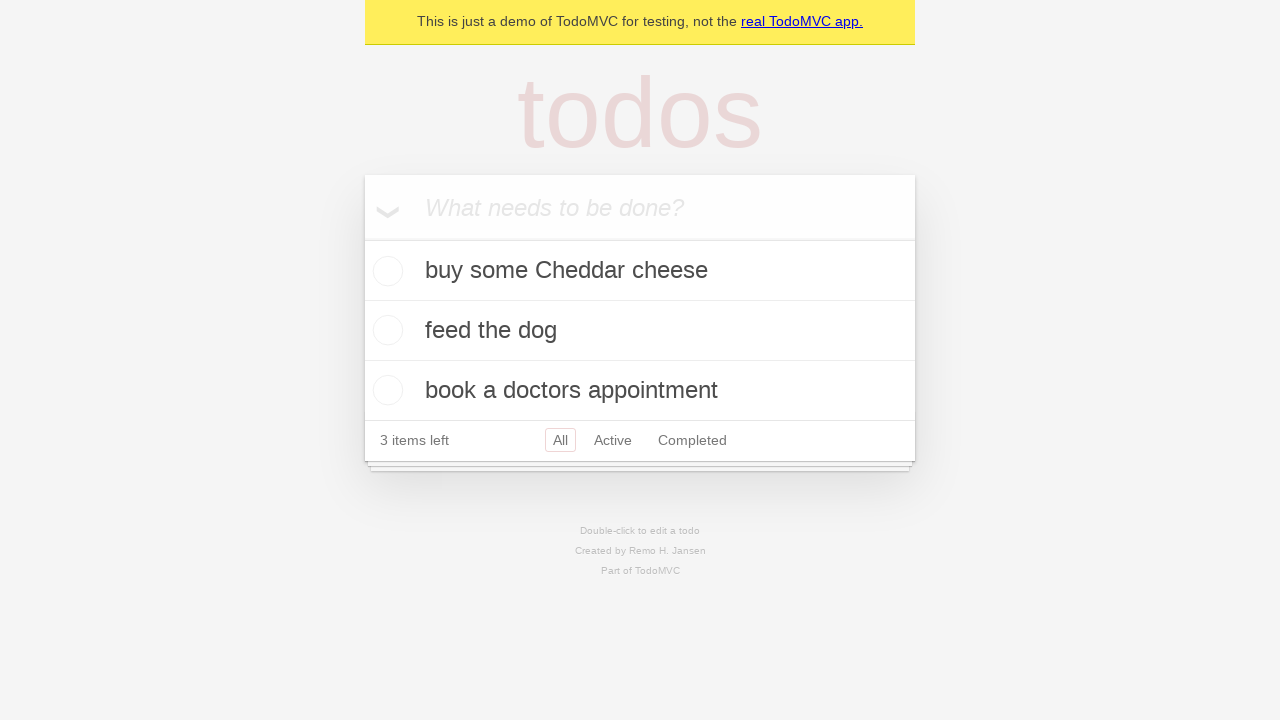